Tests browser forward navigation by clicking a link, going back, then going forward.

Starting URL: https://www.selenium.dev/selenium/web/mouse_interaction.html

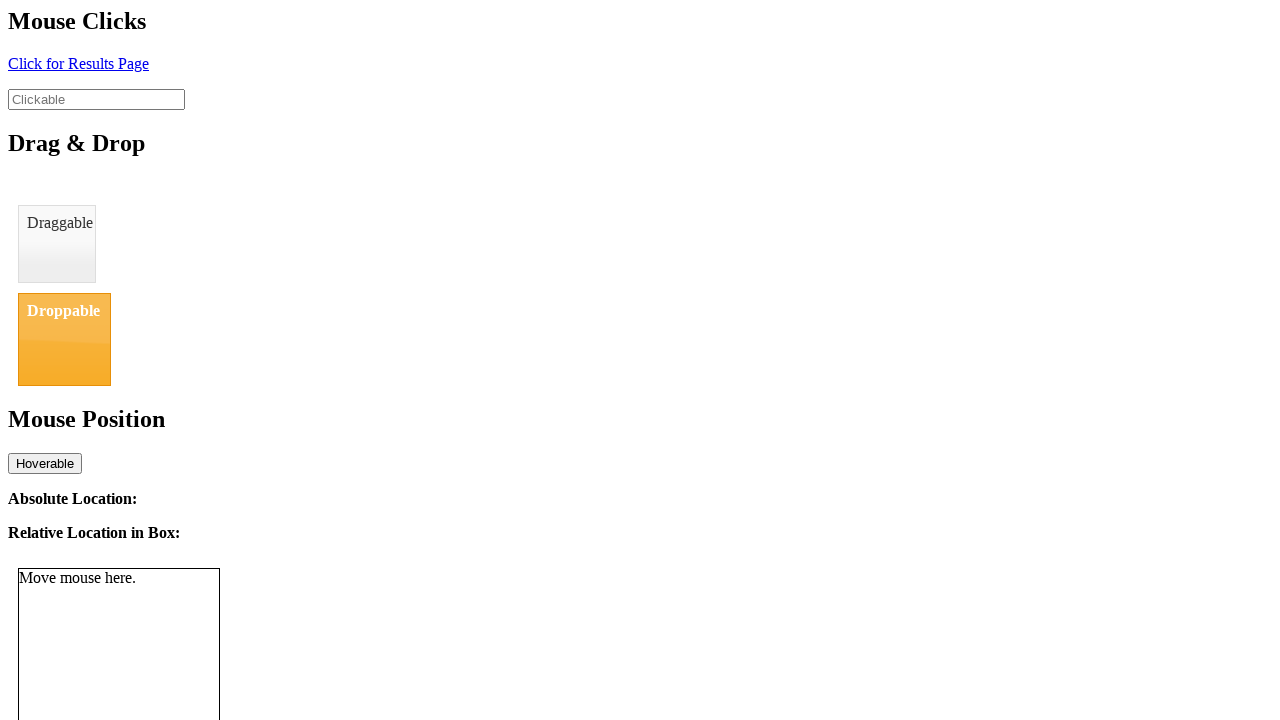

Clicked link to navigate away from mouse interaction page at (78, 63) on #click
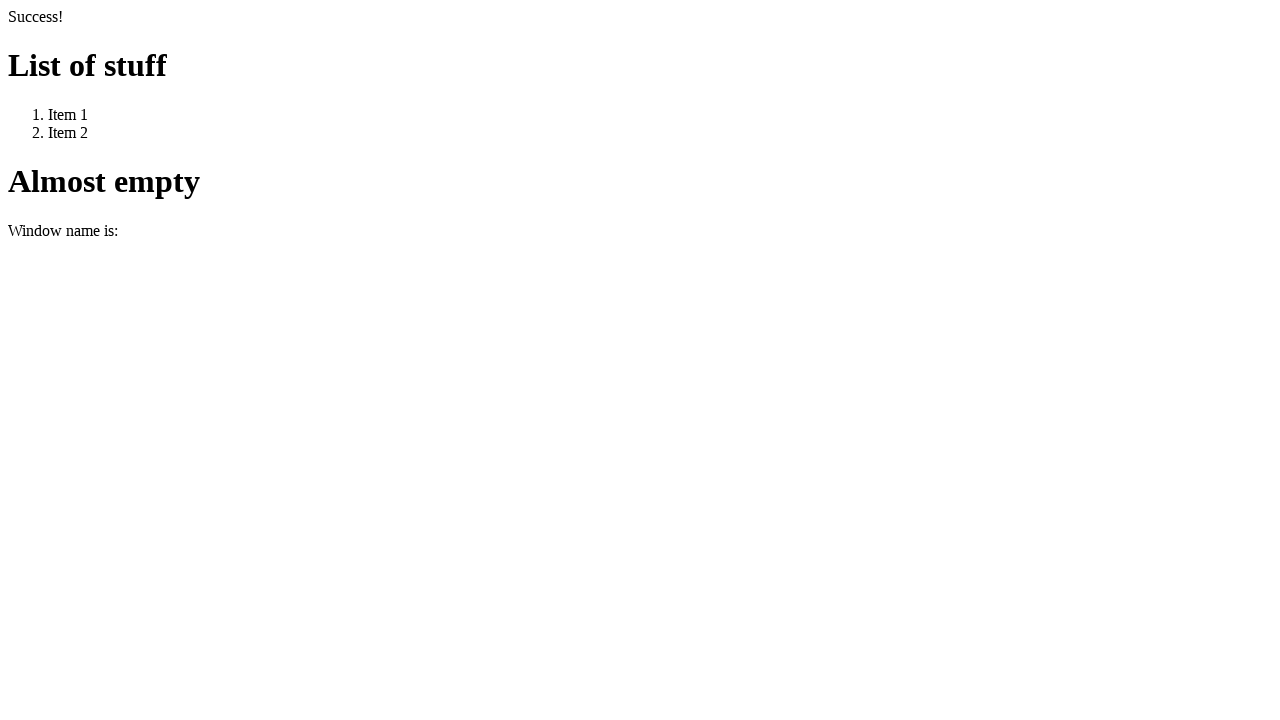

Waited for page to load after clicking link
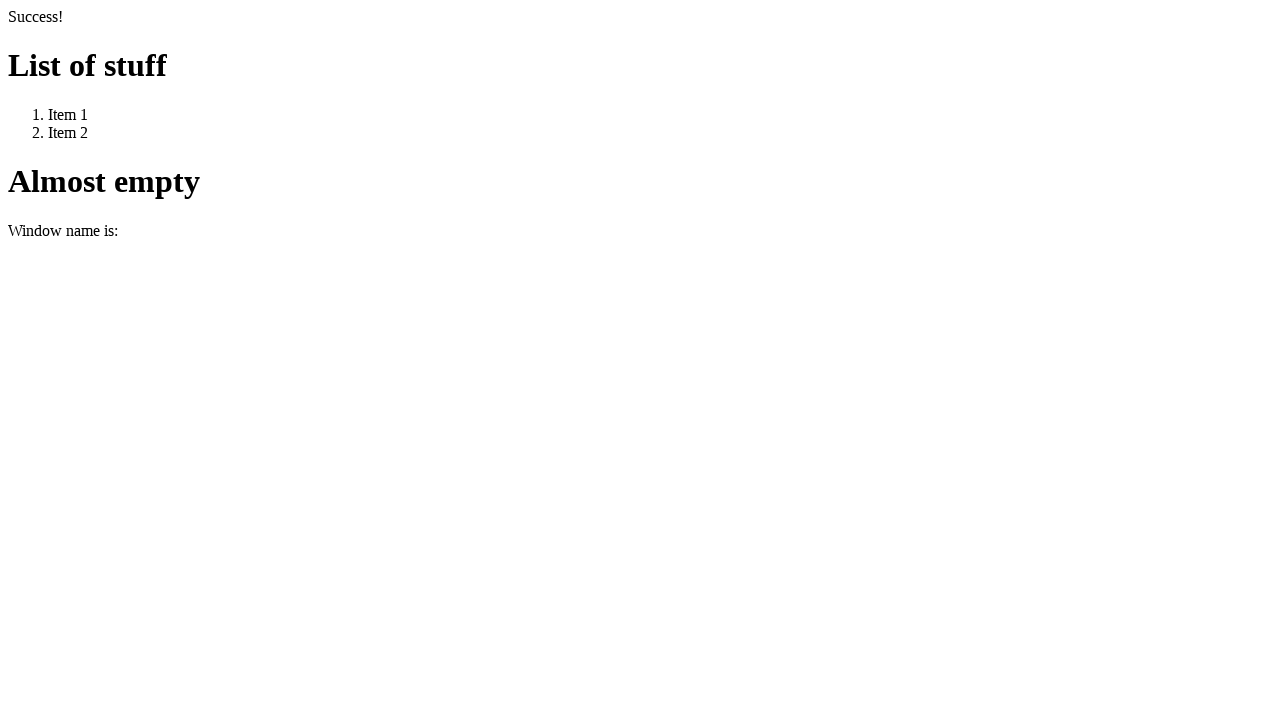

Navigated back using browser back button
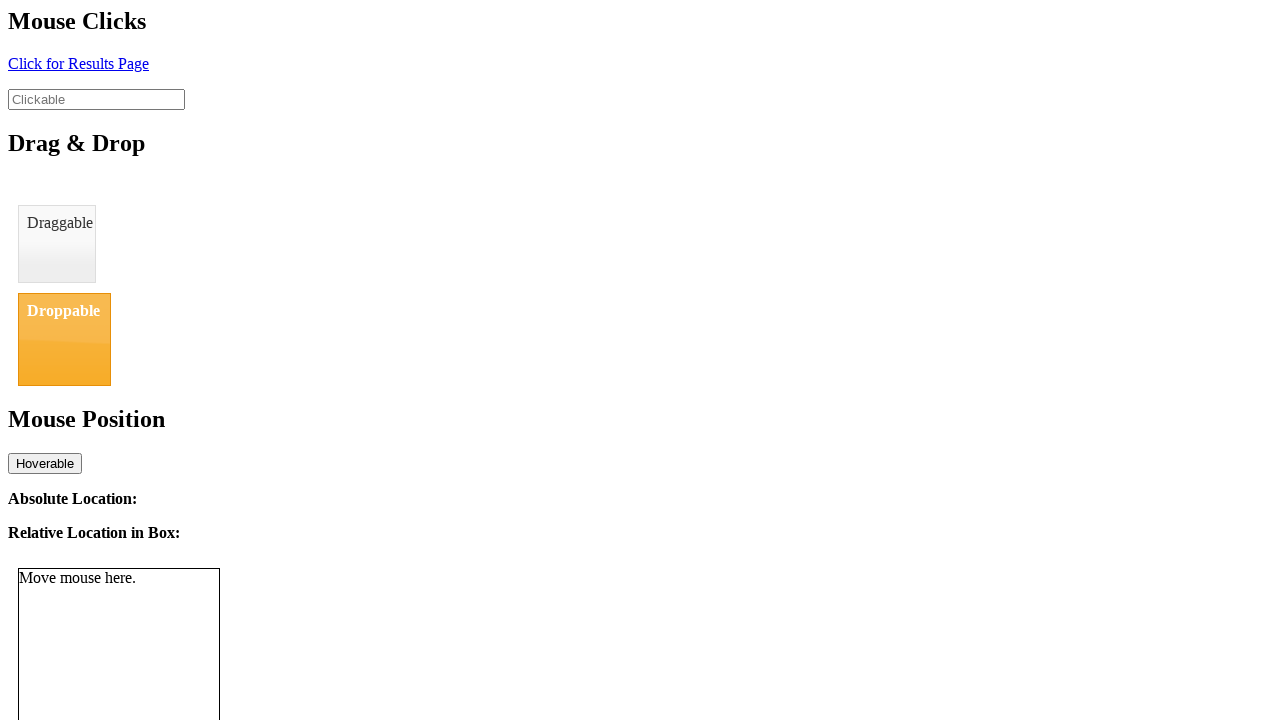

Waited for page to load after going back
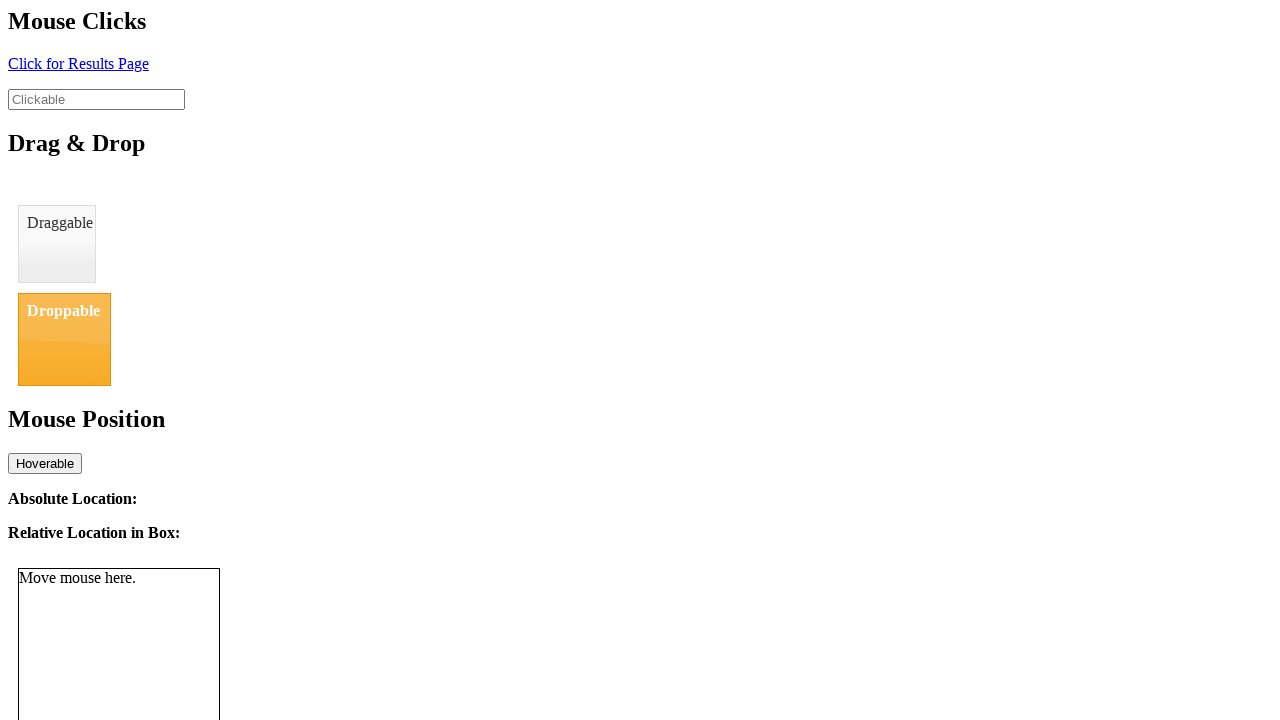

Navigated forward using browser forward button
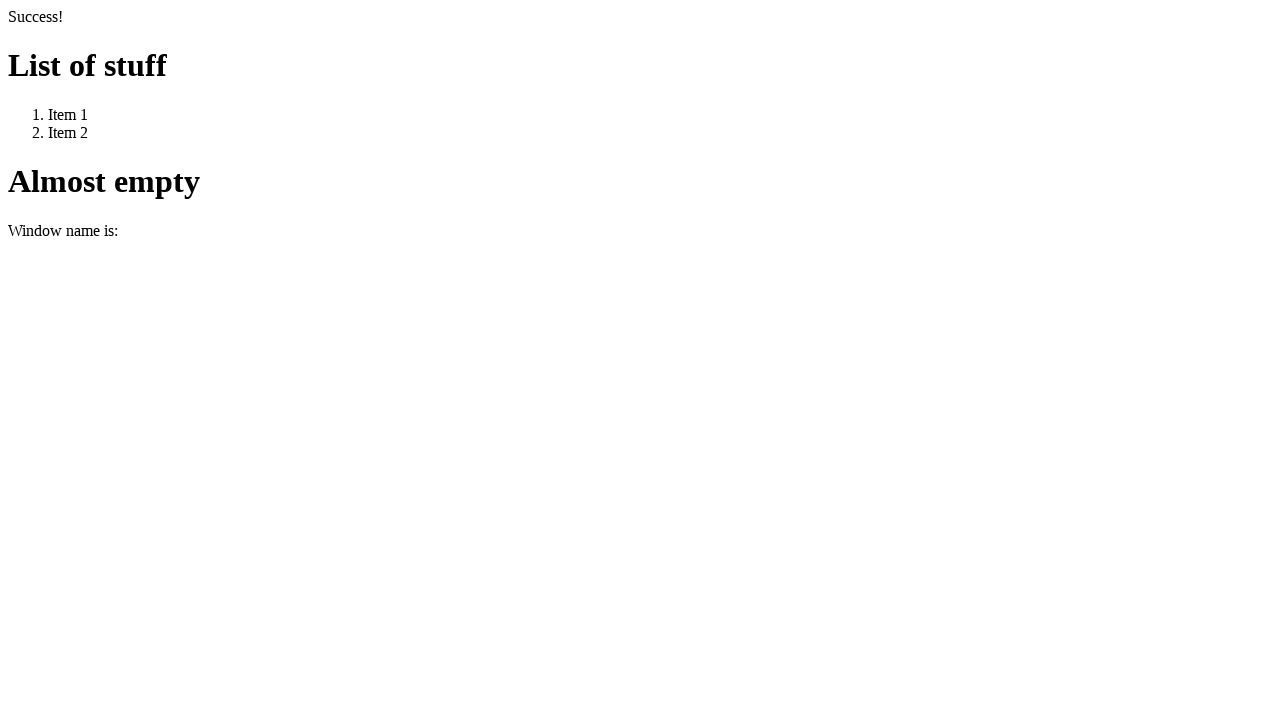

Waited for page to load after going forward
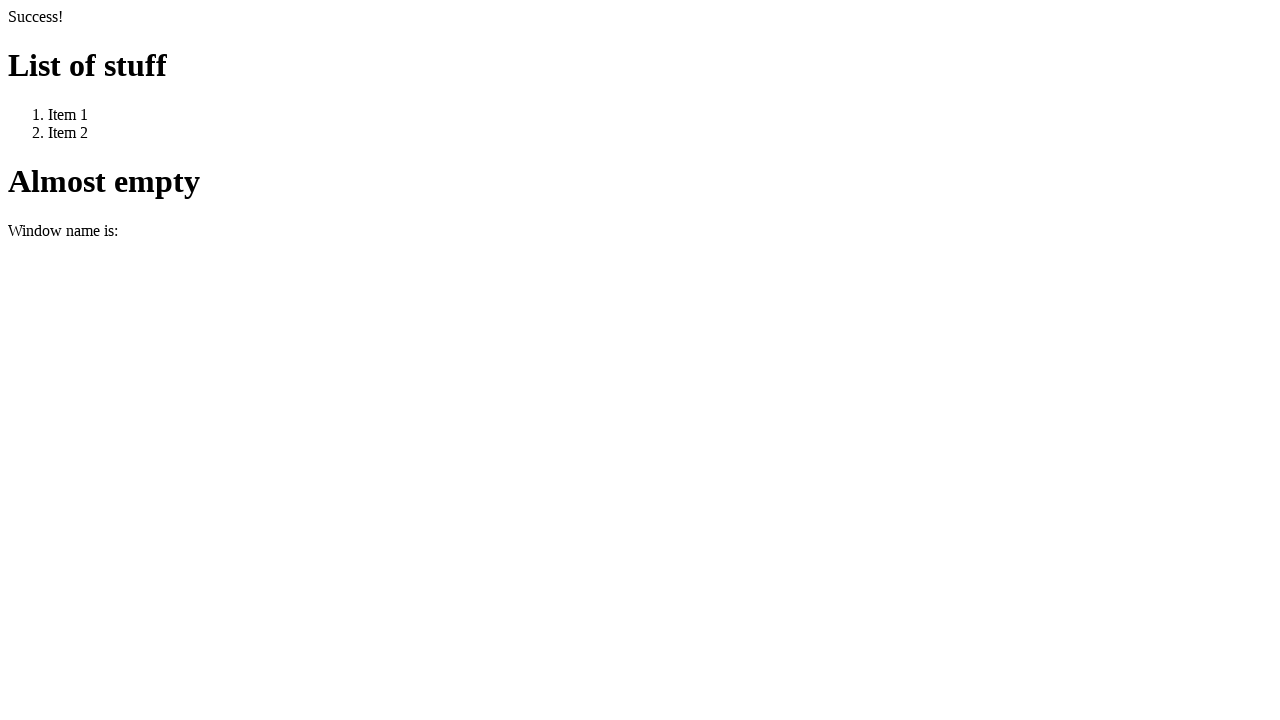

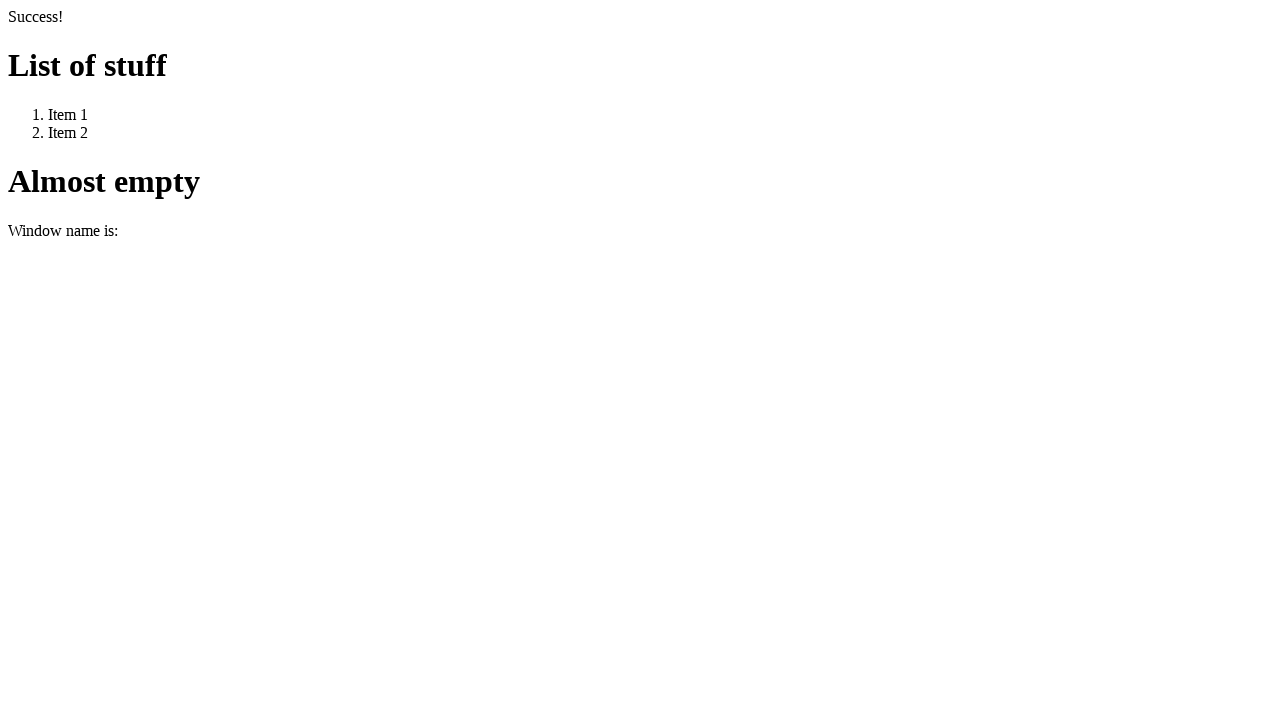